Tests adding a product to cart by navigating to product page, clicking add to cart button, handling confirmation alert, and verifying the product was added to cart

Starting URL: https://www.demoblaze.com/

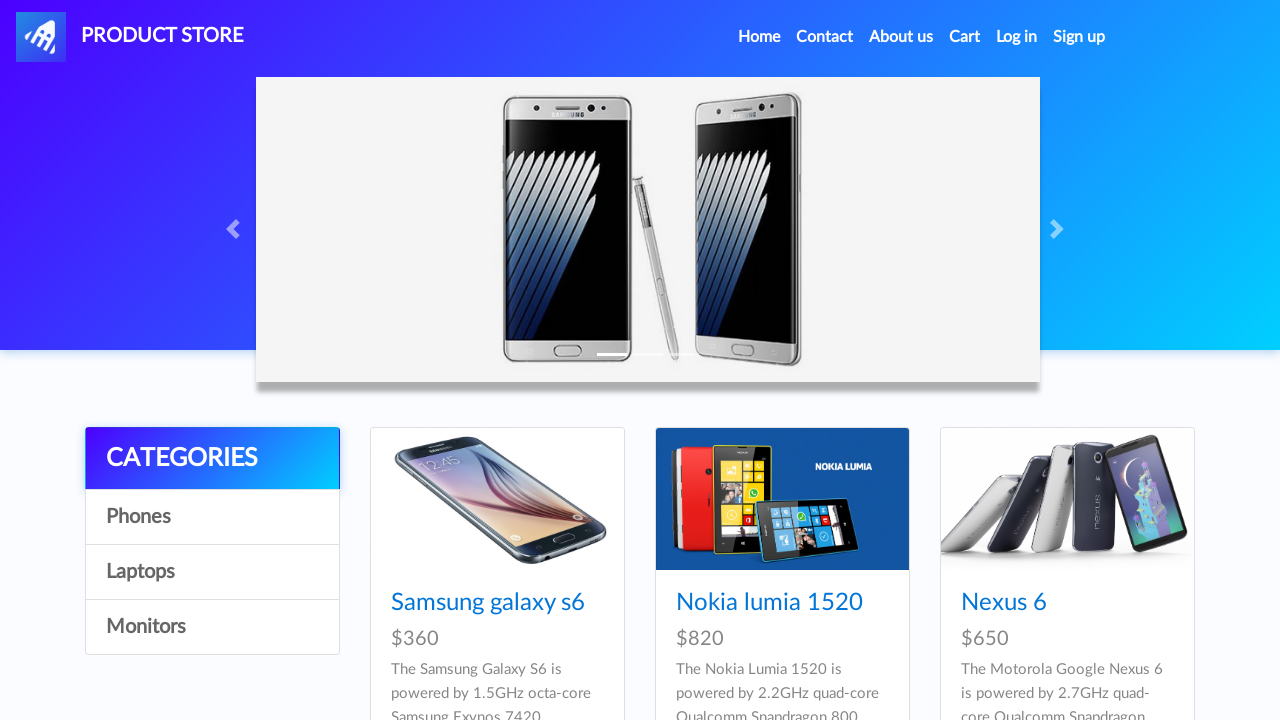

Clicked on Samsung galaxy s6 product at (488, 603) on text=Samsung galaxy s6
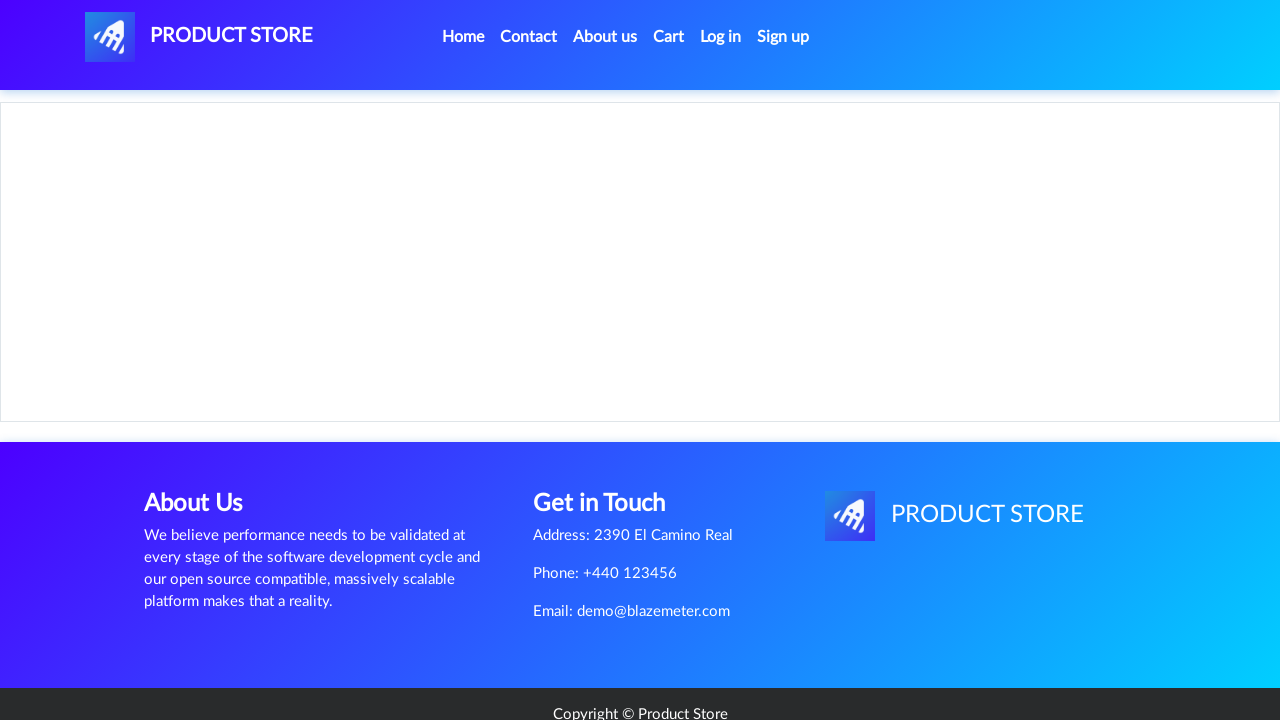

Product page loaded with product name displayed
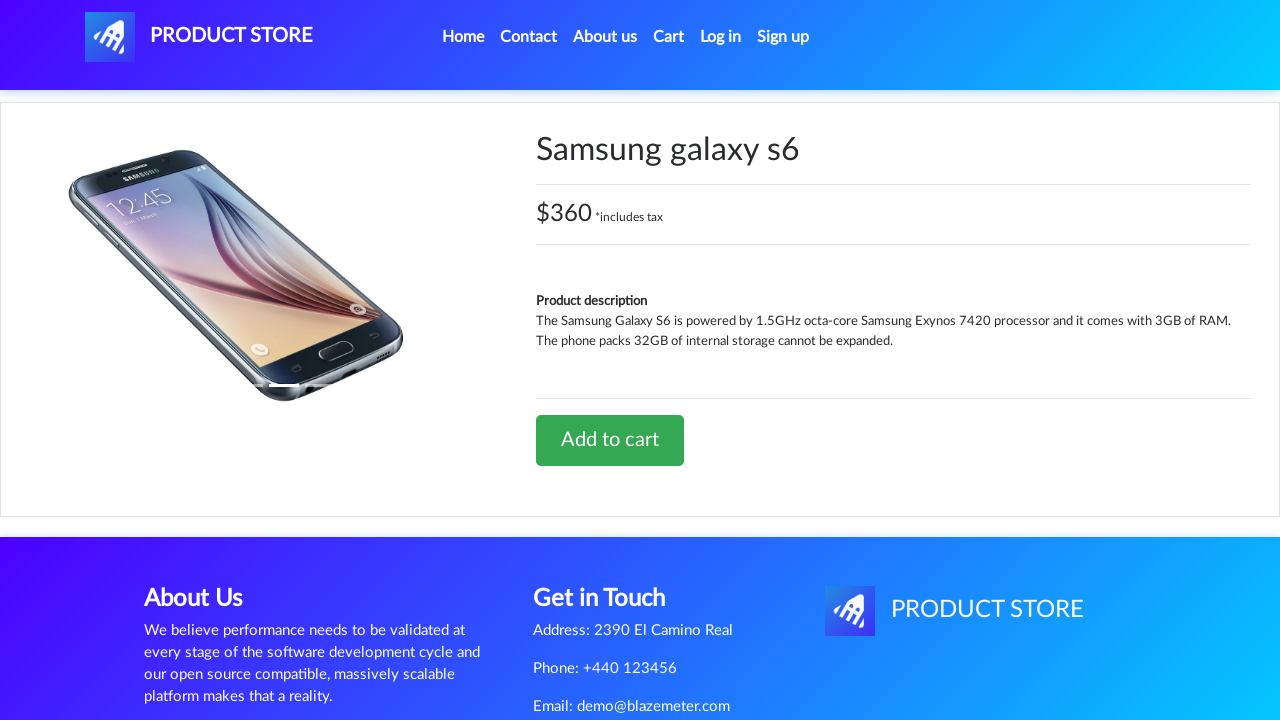

Clicked Add to cart button at (610, 440) on text=Add to cart
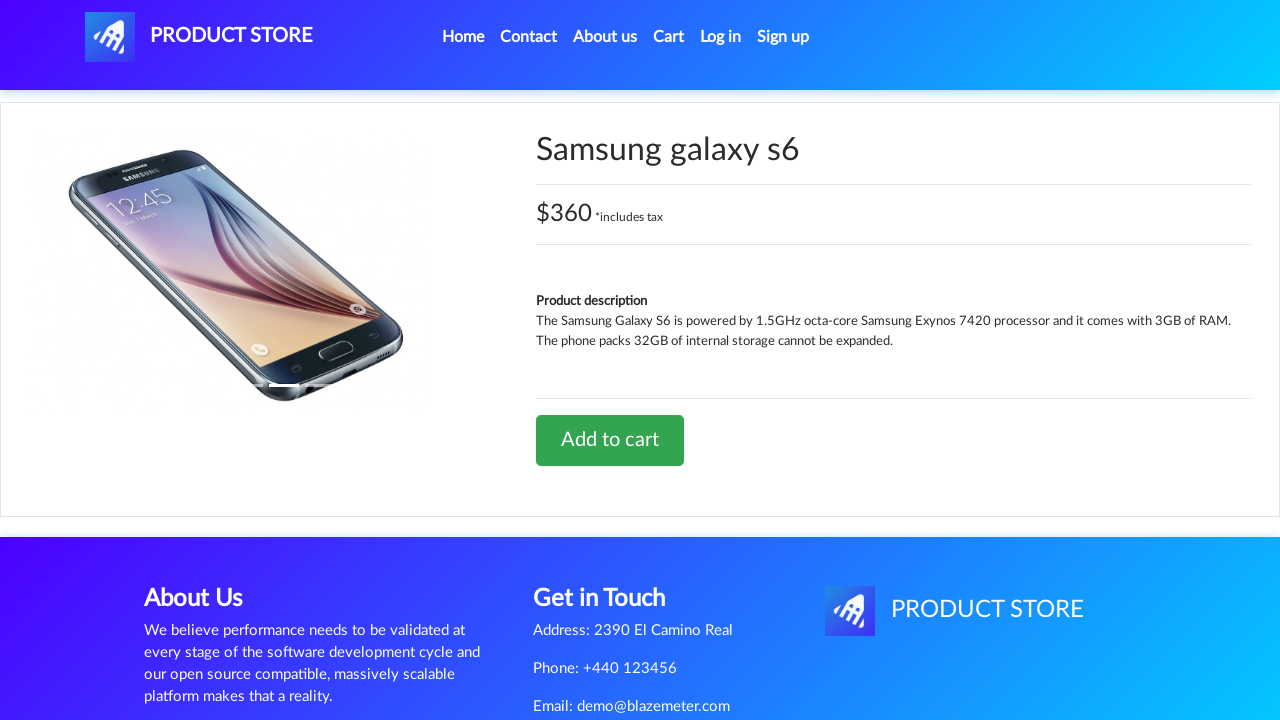

Accepted confirmation alert
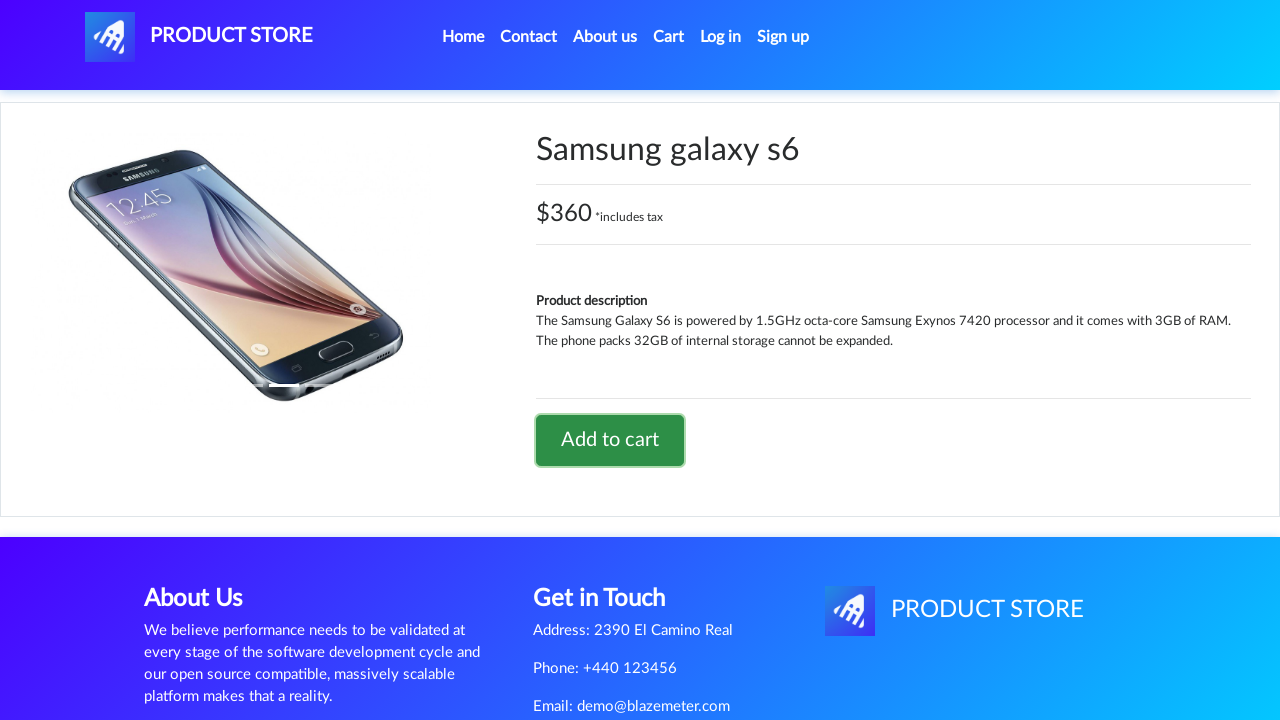

Clicked on cart button at (669, 37) on #cartur
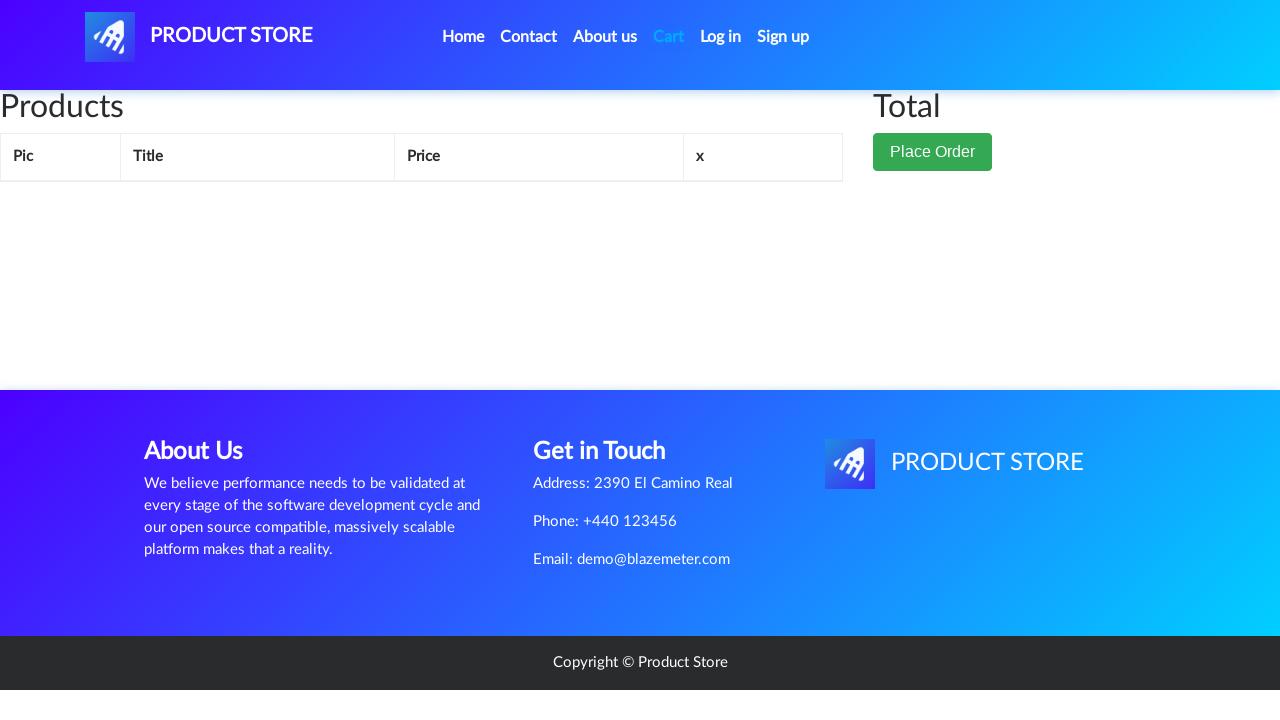

Cart page loaded with cart table displayed, product successfully added to cart
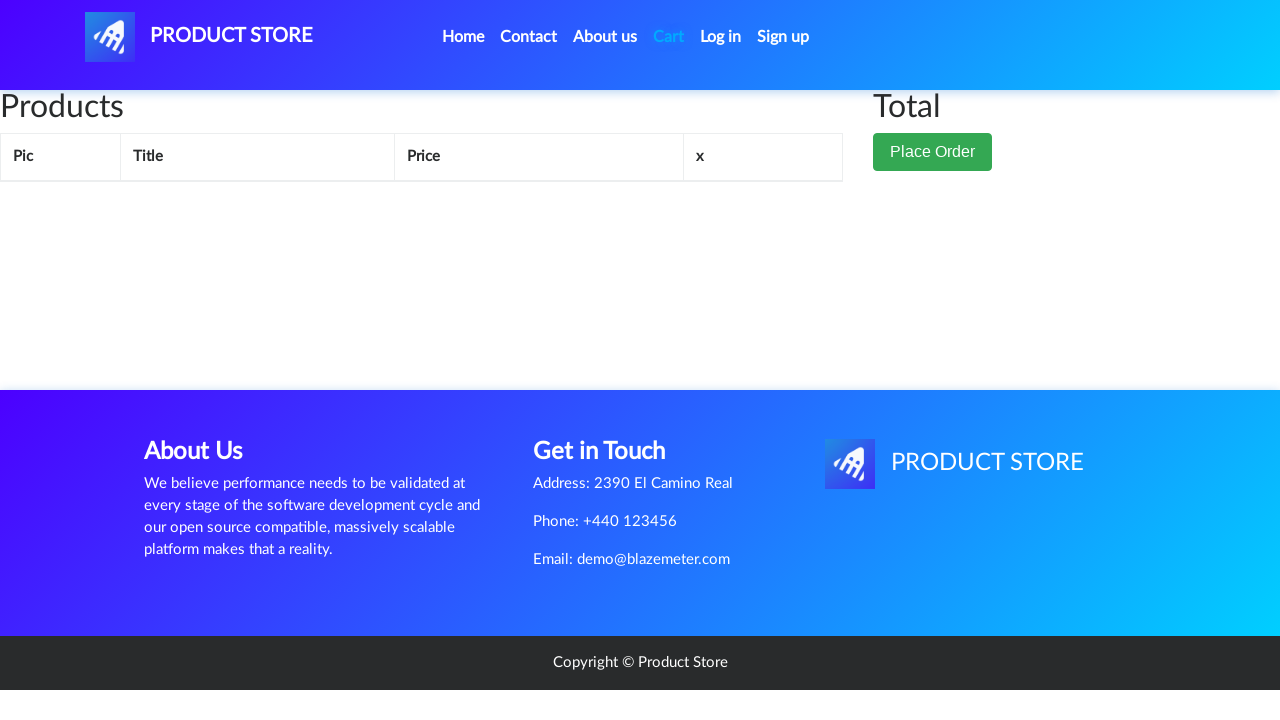

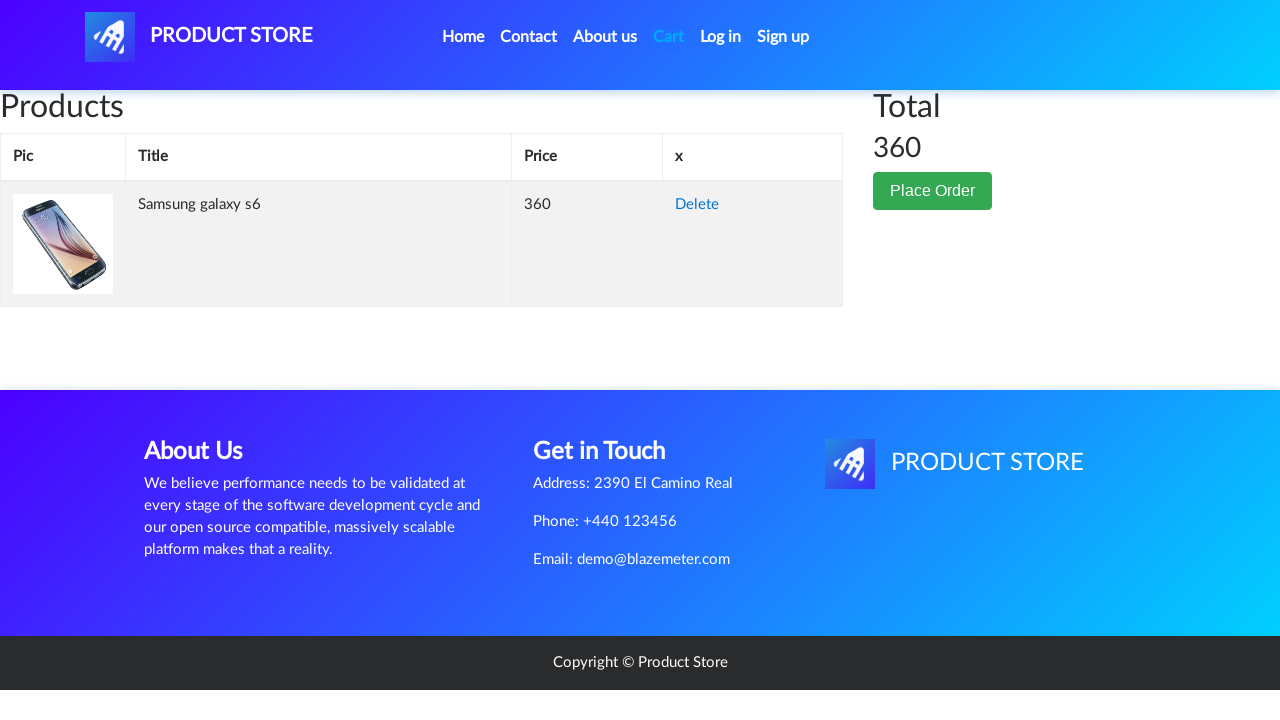